Navigates to a car blog post on drive2.ru and verifies that comments are loaded and displayed on the page.

Starting URL: https://www.drive2.ru/l/288230376152315713

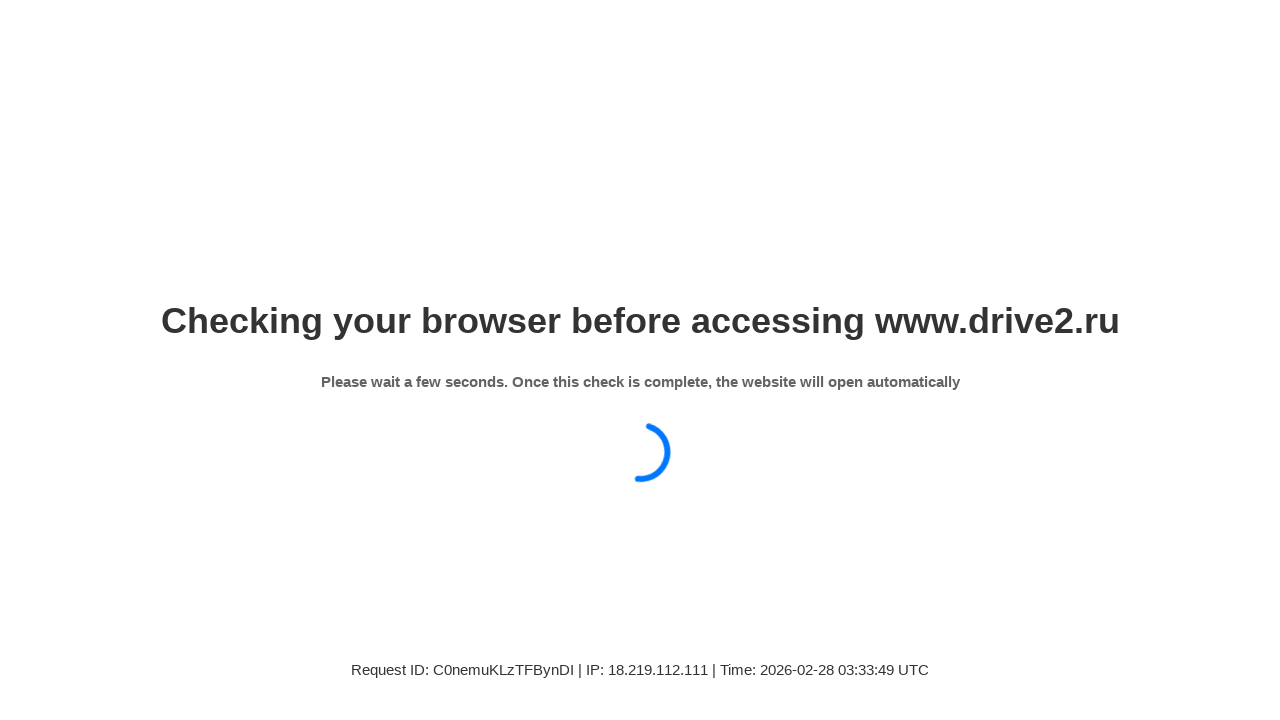

Navigated to car blog post on drive2.ru
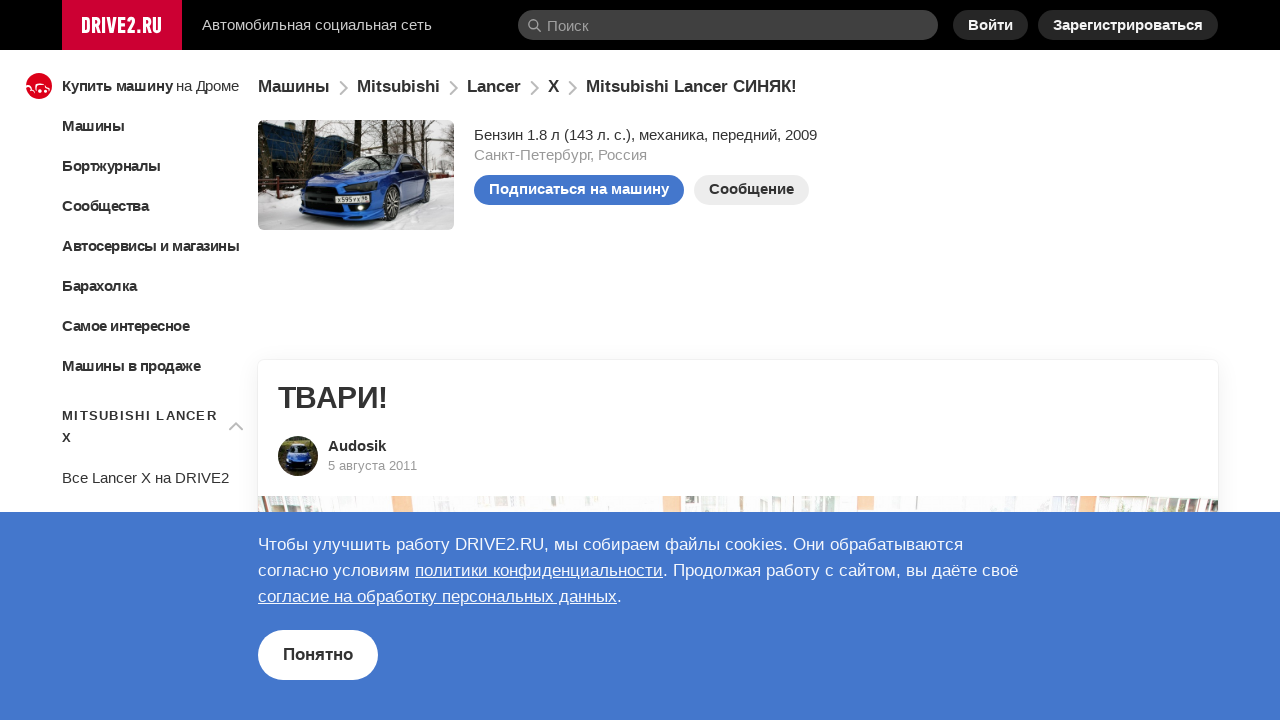

Comments section loaded on the page
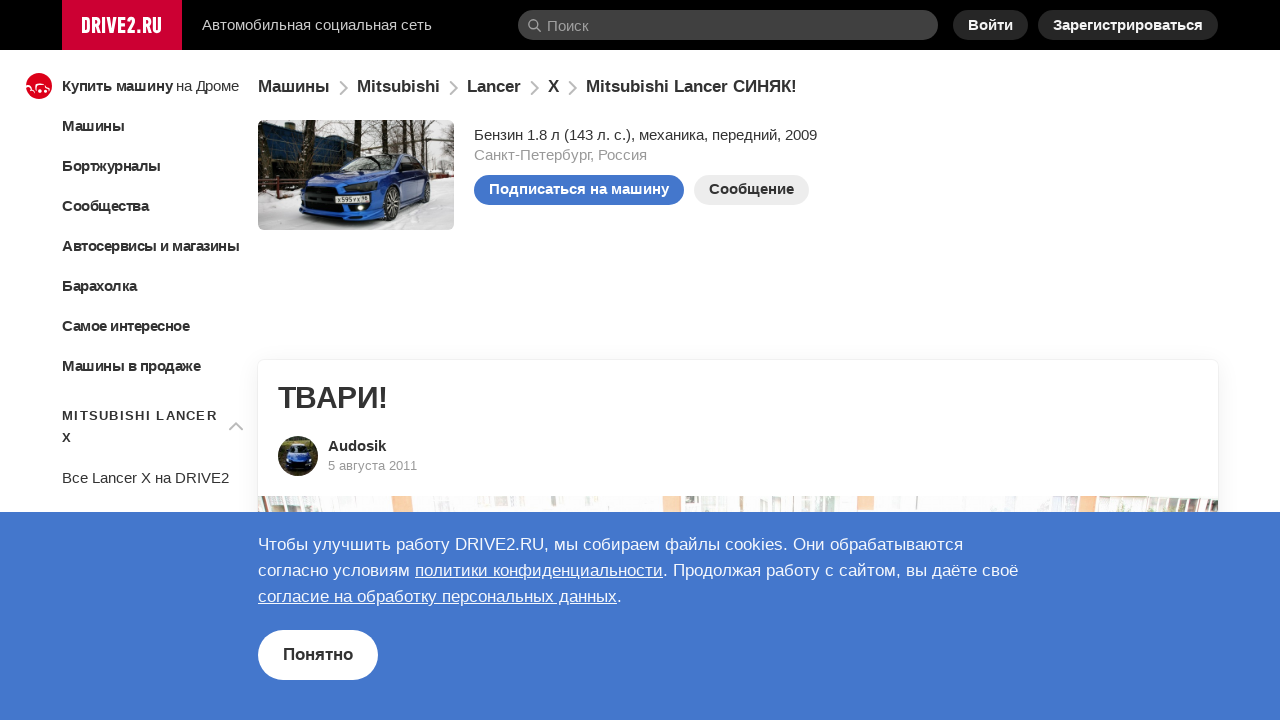

Located first comment element
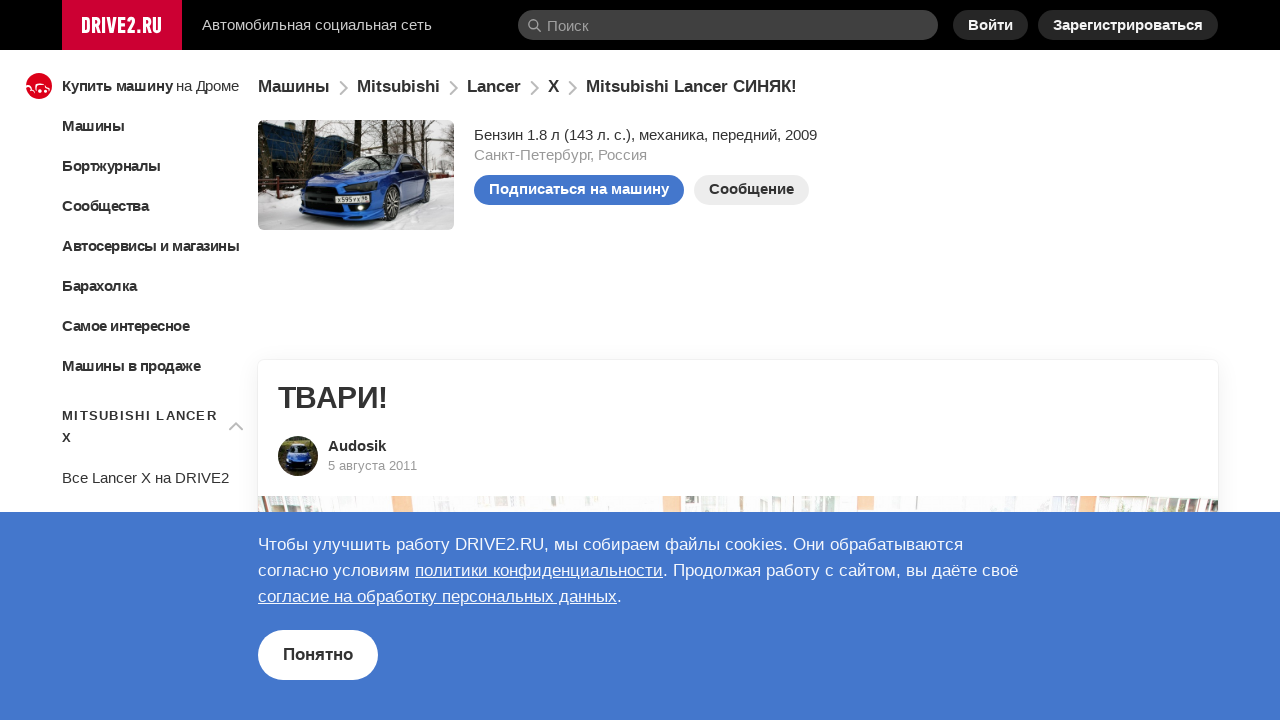

First comment is visible on the page
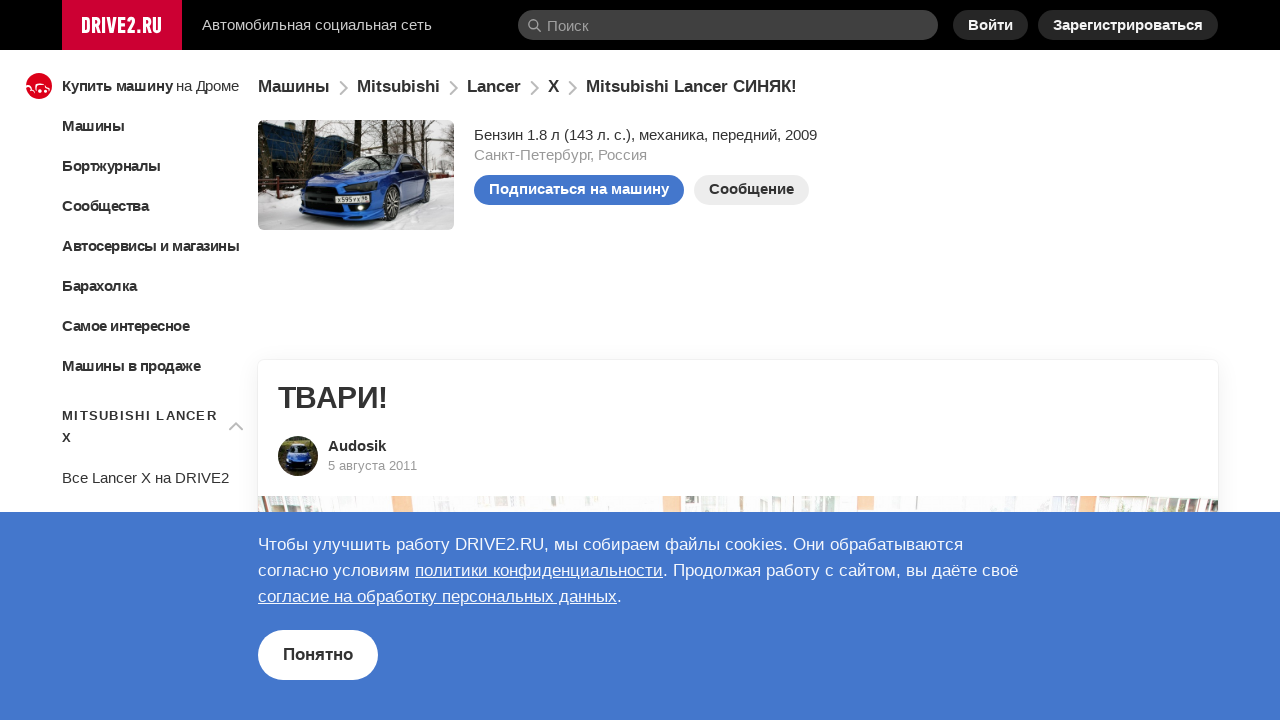

Comment nickname (span element) is visible
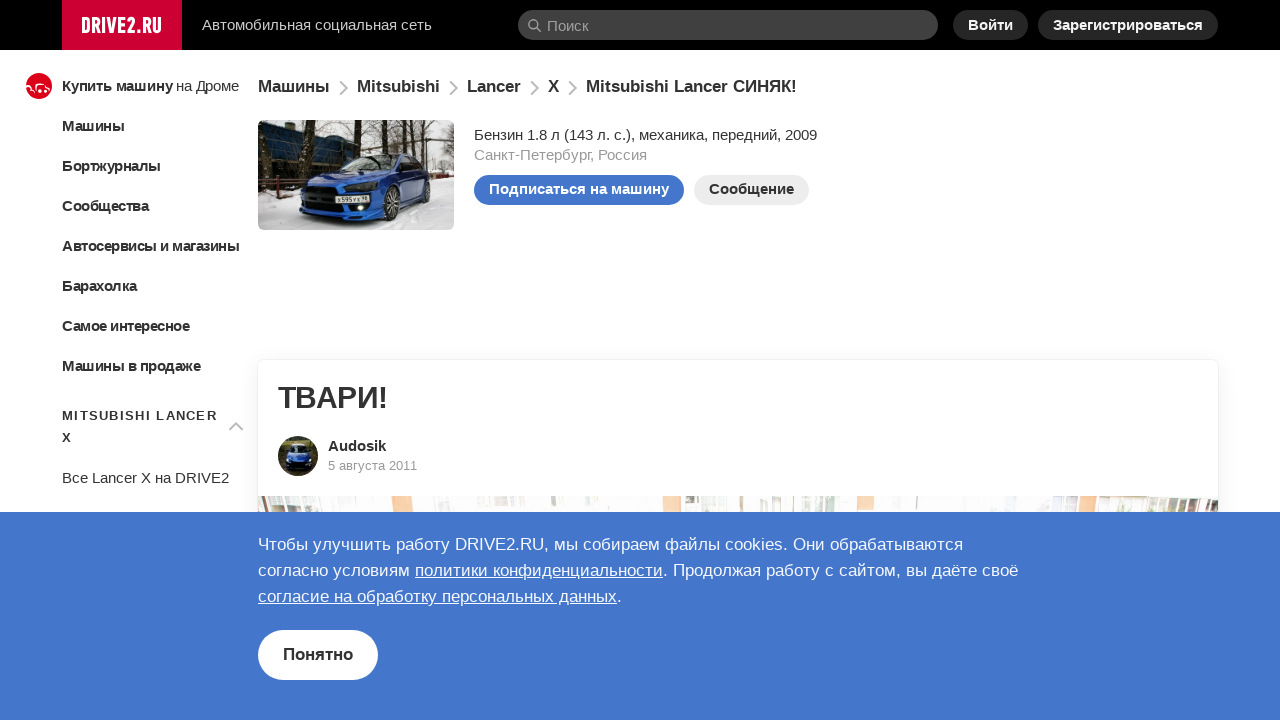

Comment text (p element) is visible
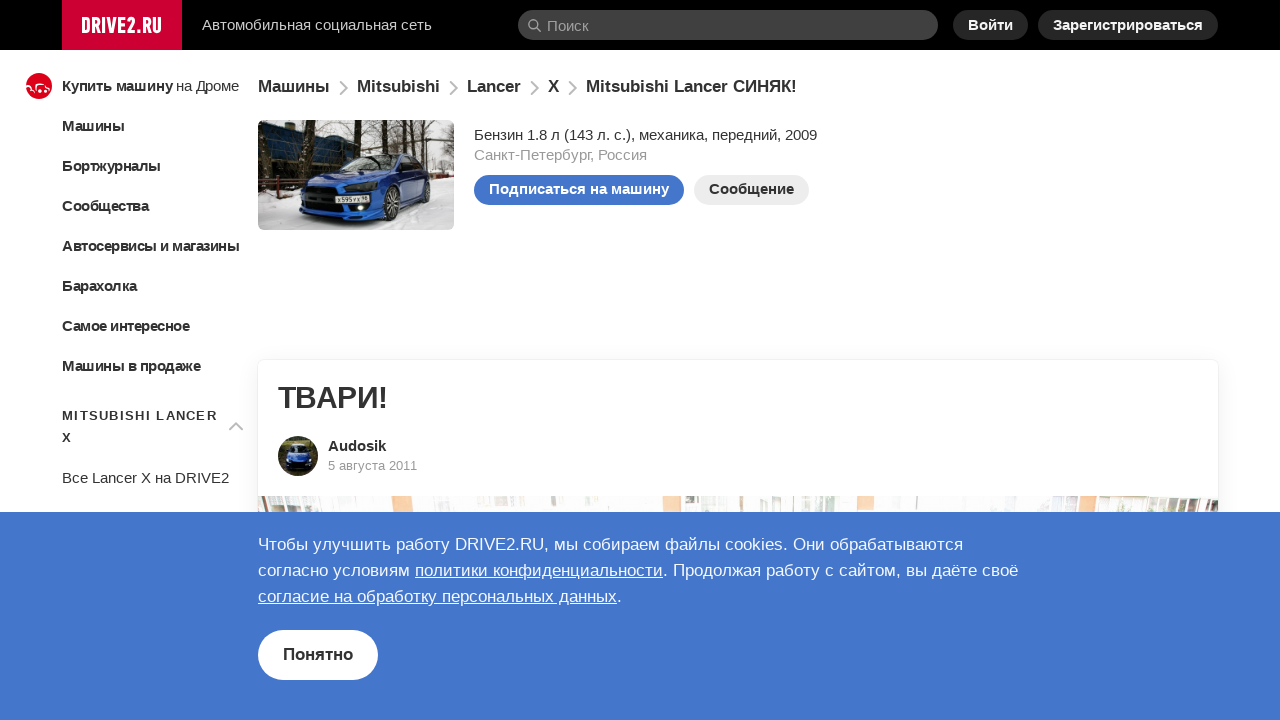

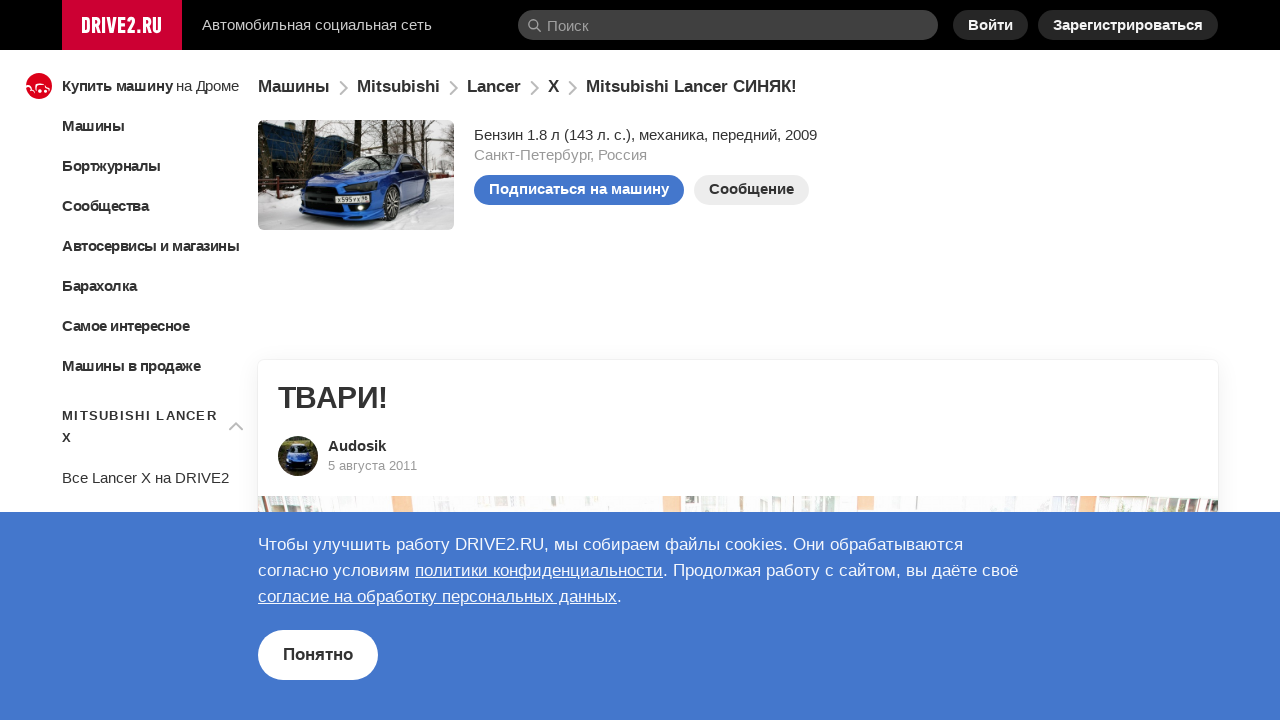